Tests hyperlink functionality on a web page by verifying link visibility, checking link attributes, clicking on a link to navigate, and counting total links on the page.

Starting URL: https://web-locators-static-site-qa.vercel.app/Hyperlink

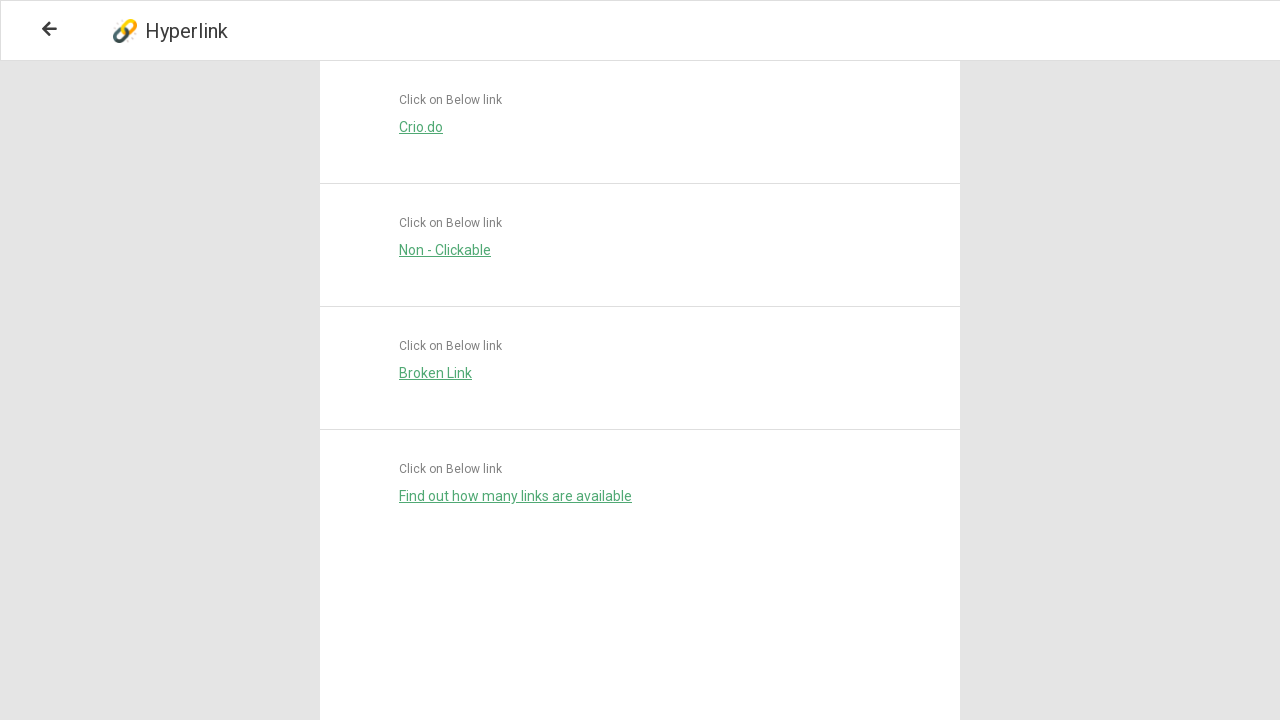

Located and waited for 'Crio.do' link to be visible
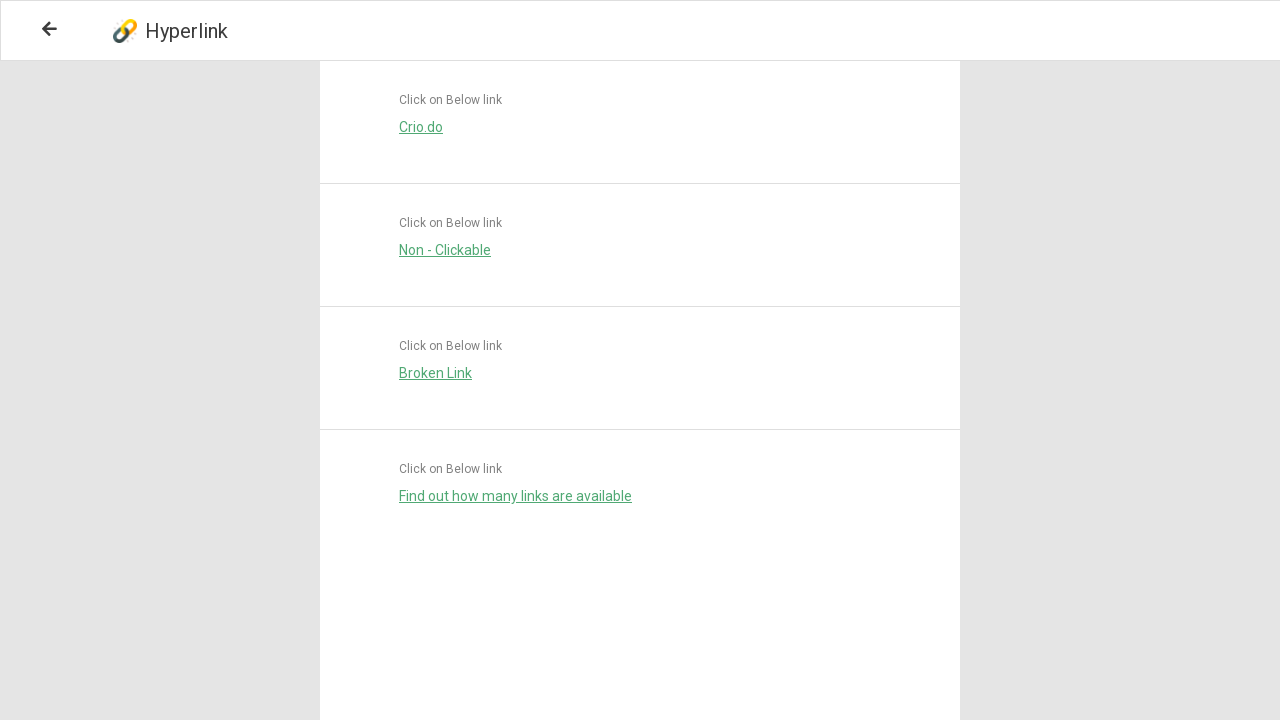

Retrieved 'Crio.do' link text: Crio.do
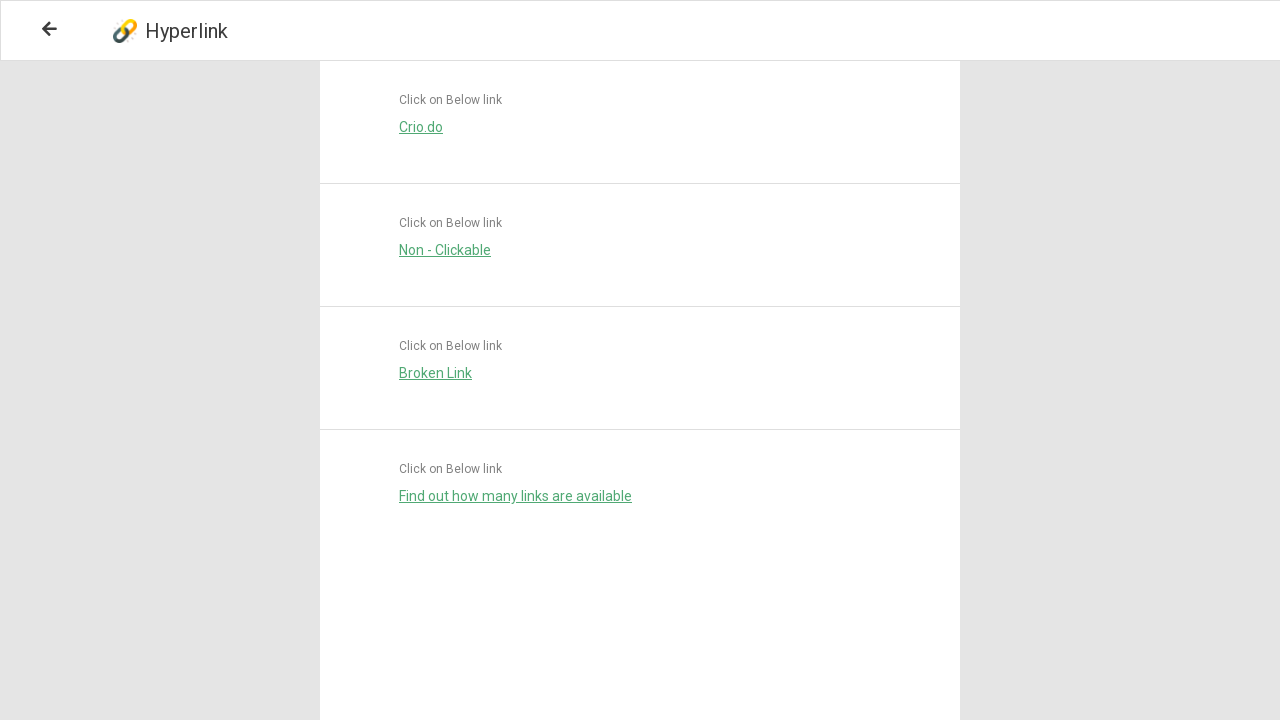

Retrieved 'Crio.do' link href attribute: https://www.crio.do/
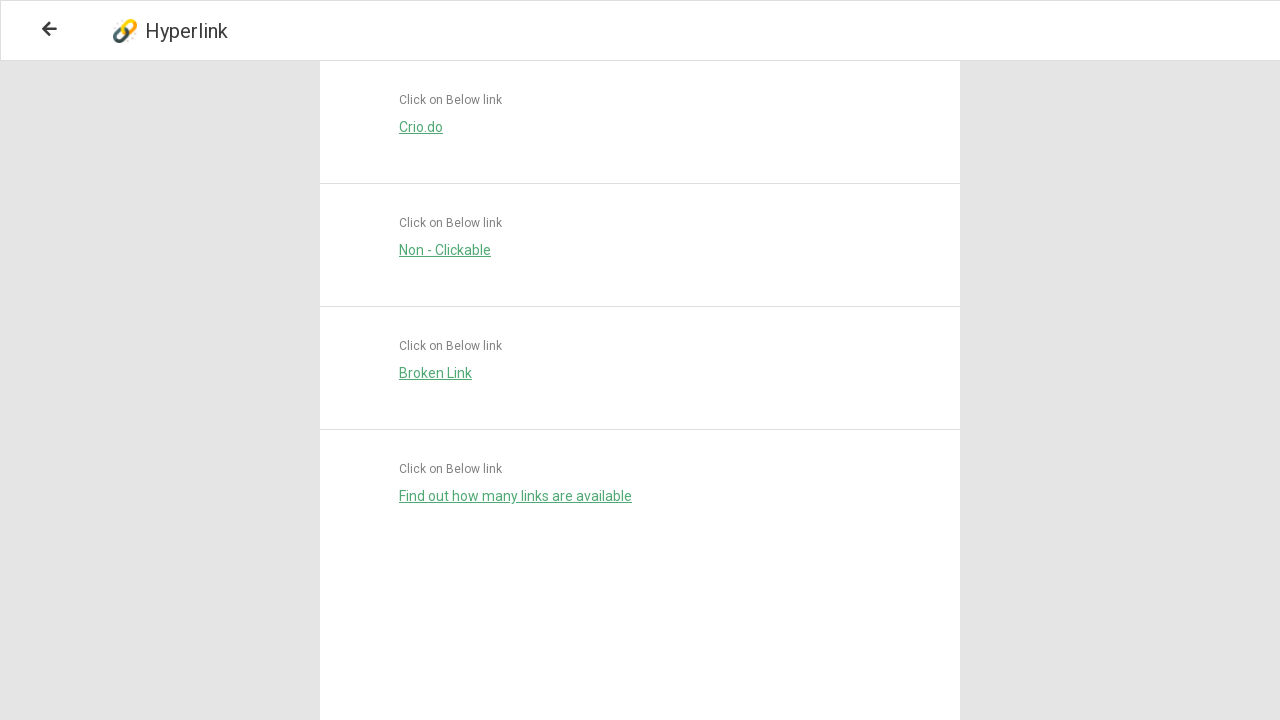

Clicked on 'Find out how many links are available' link at (516, 496) on a:has-text('Find out how many links are available')
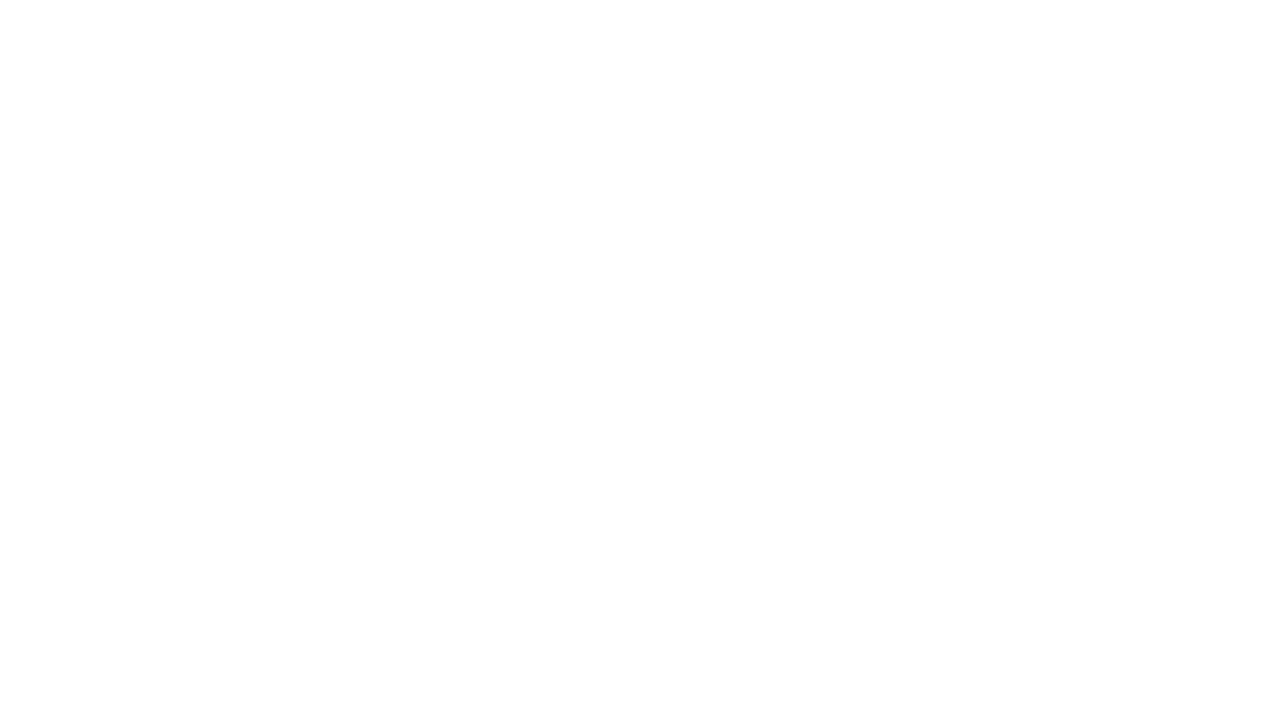

Page navigation completed and DOM content loaded
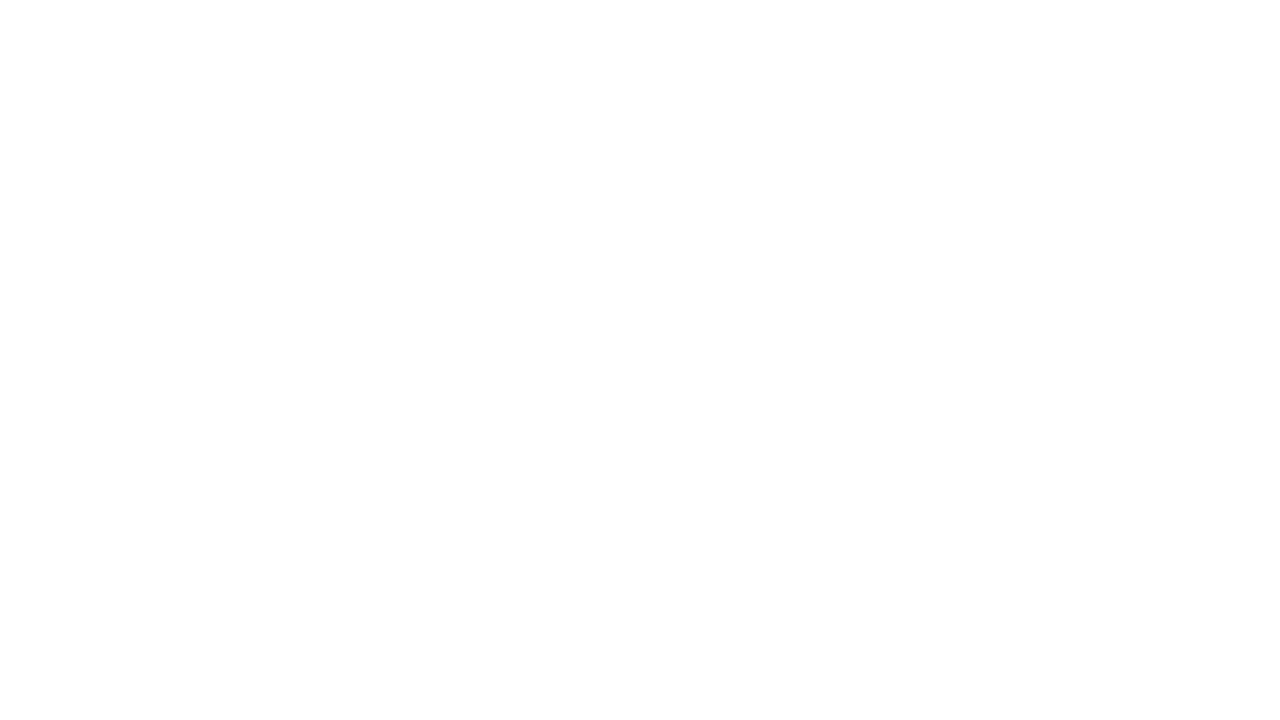

Counted total hyperlinks on page: 0
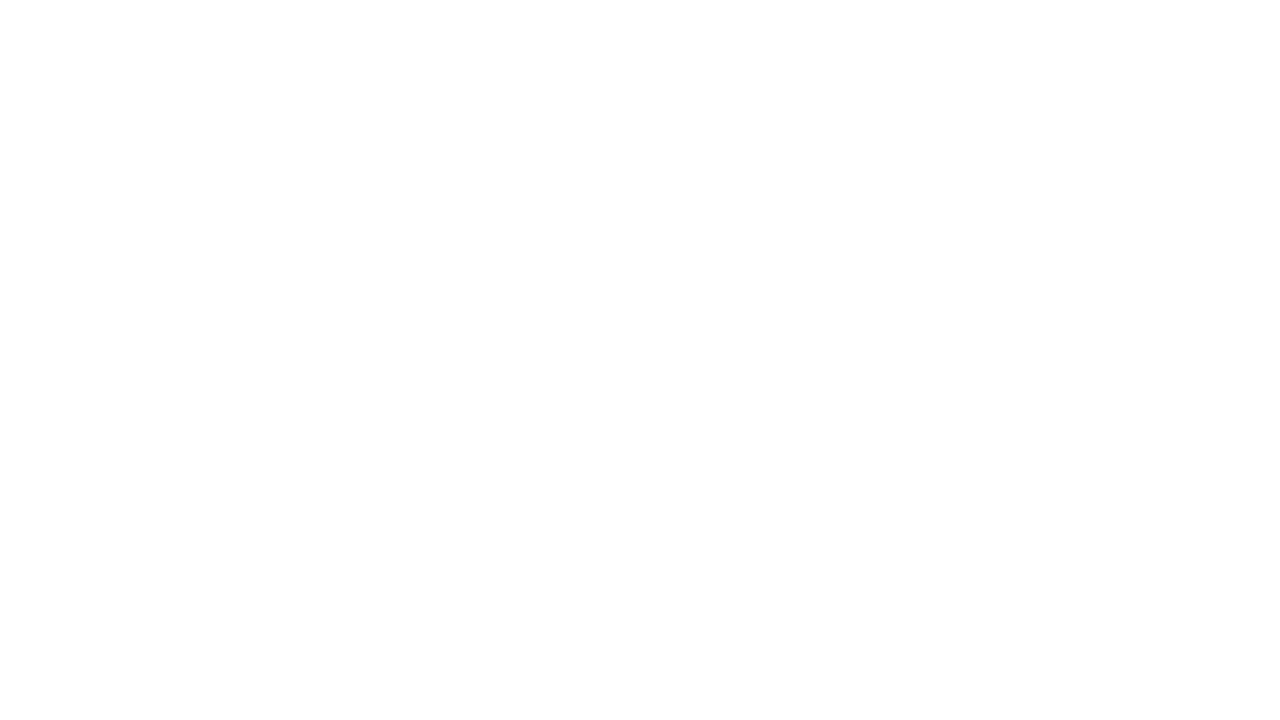

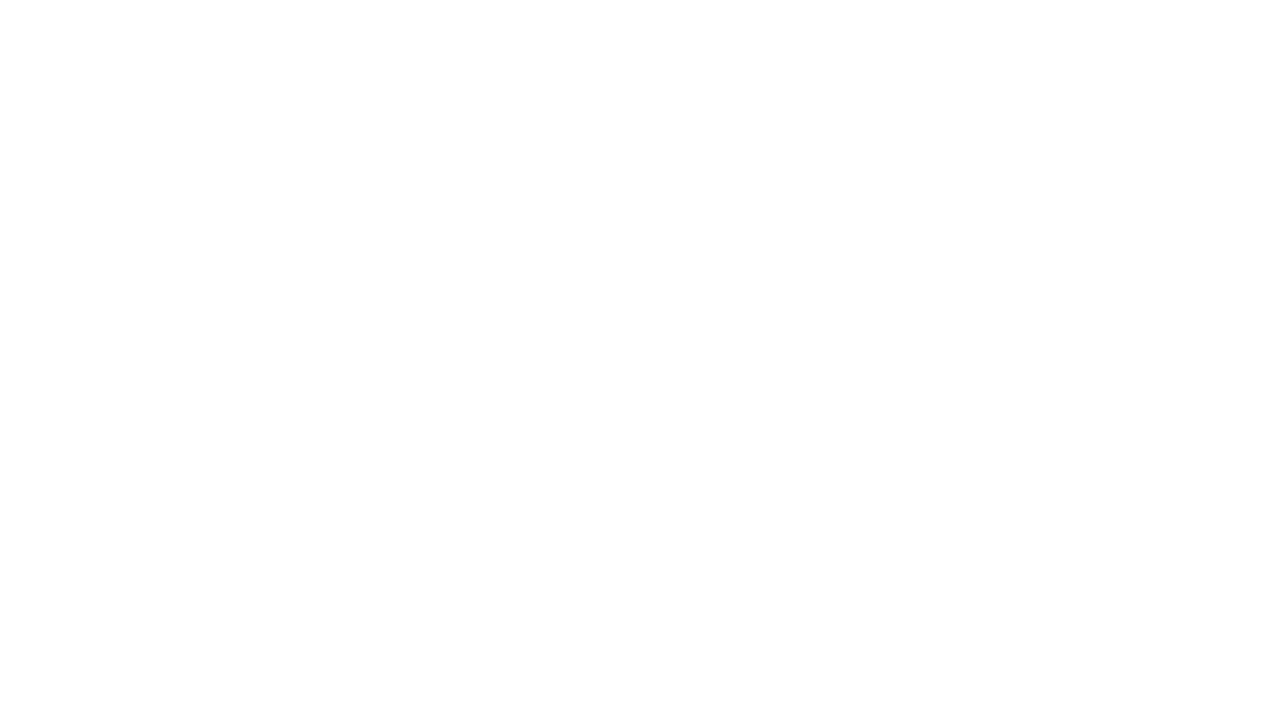